Tests checkbox functionality on a checkboxes demo page by interacting with checkbox input elements

Starting URL: http://the-internet.herokuapp.com/checkboxes

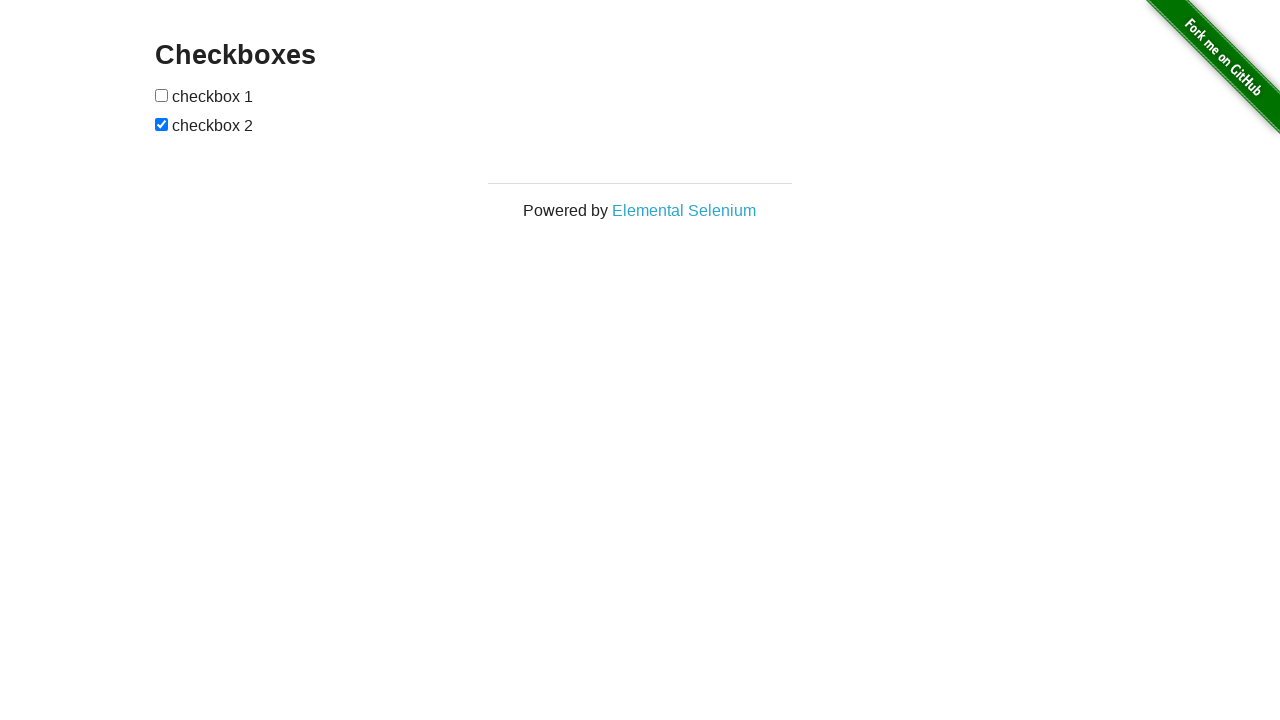

Waited for checkboxes form to be visible
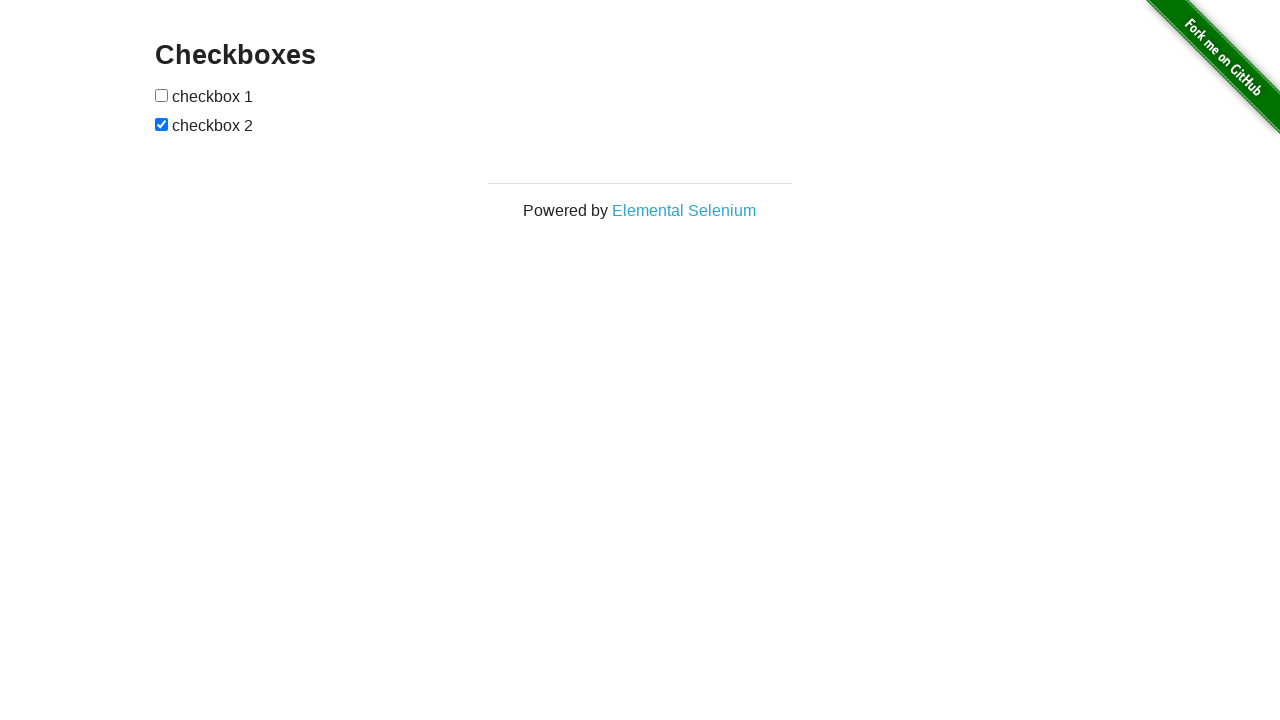

Located first checkbox element
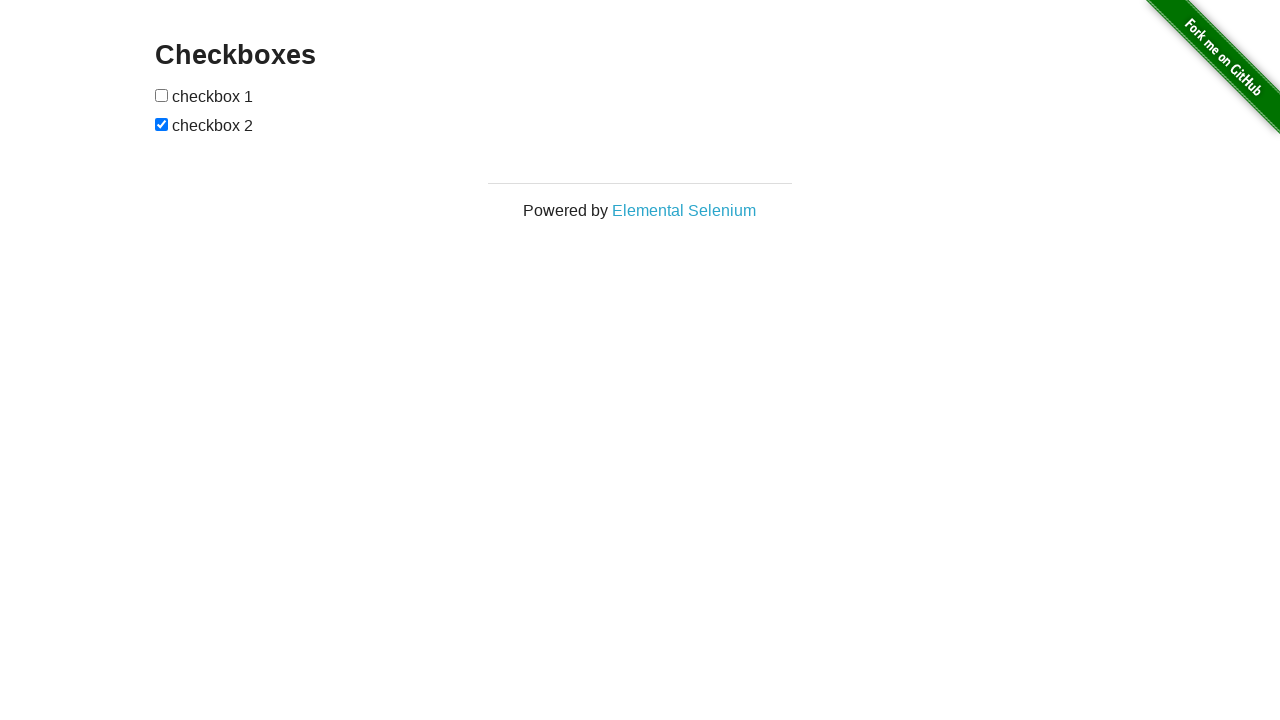

Clicked first checkbox to toggle it at (162, 95) on #checkboxes input >> nth=0
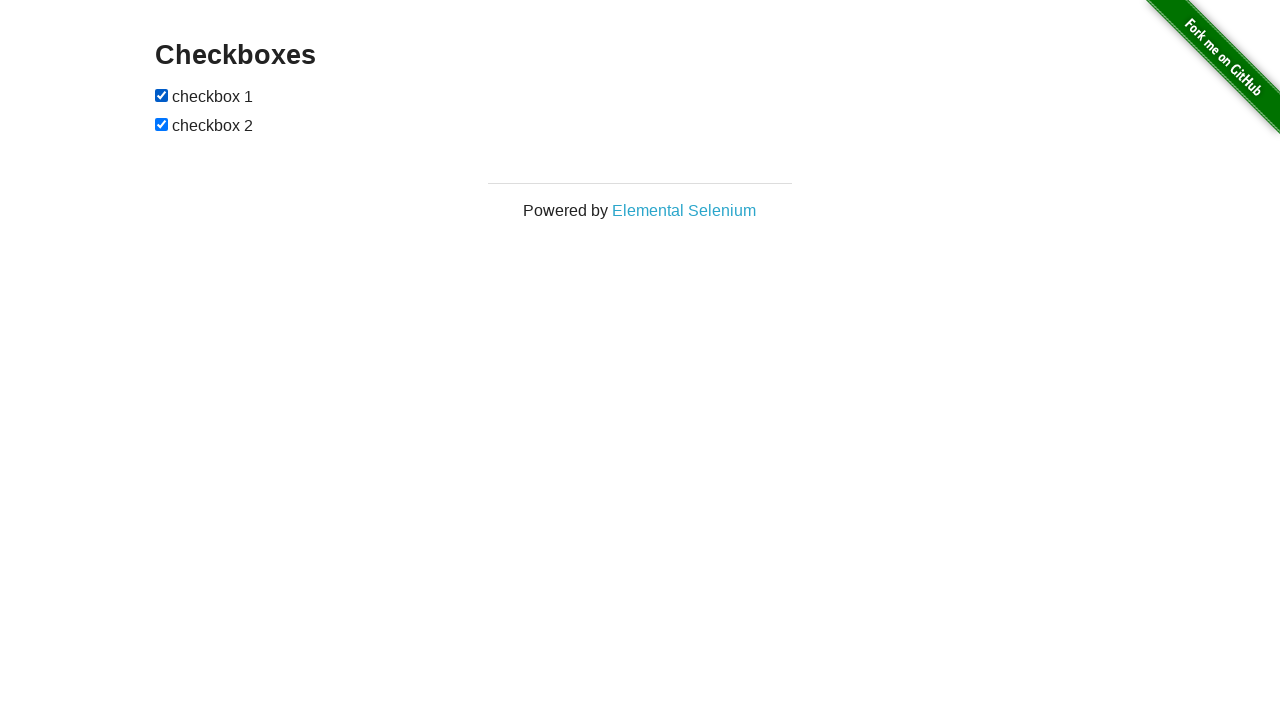

Located second checkbox element
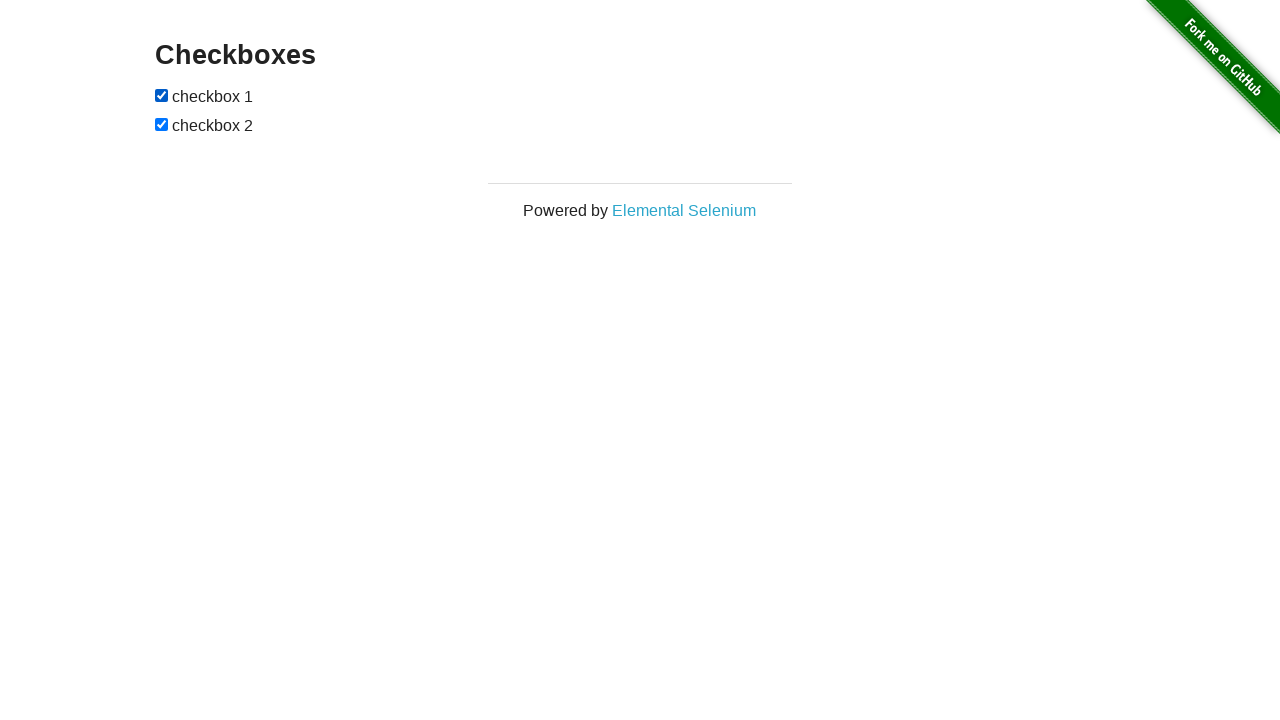

Clicked second checkbox to toggle it at (162, 124) on #checkboxes input >> nth=1
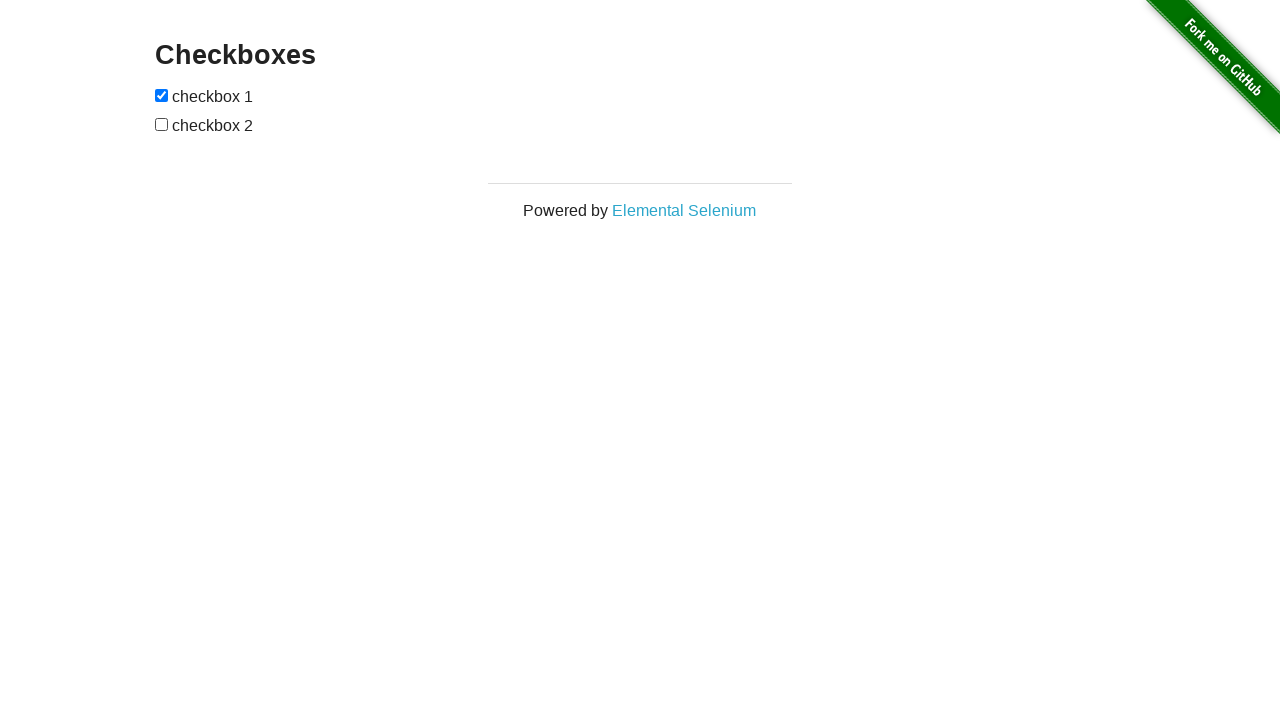

Verified checkbox inputs are present and interactable
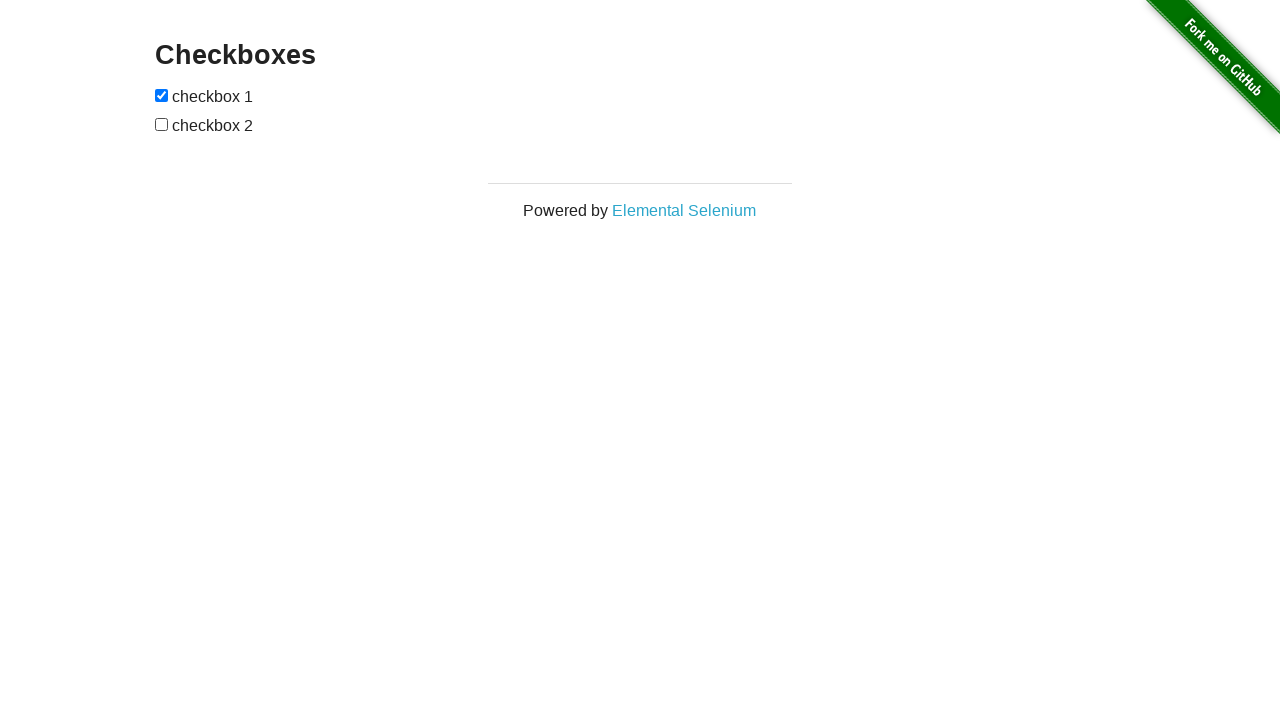

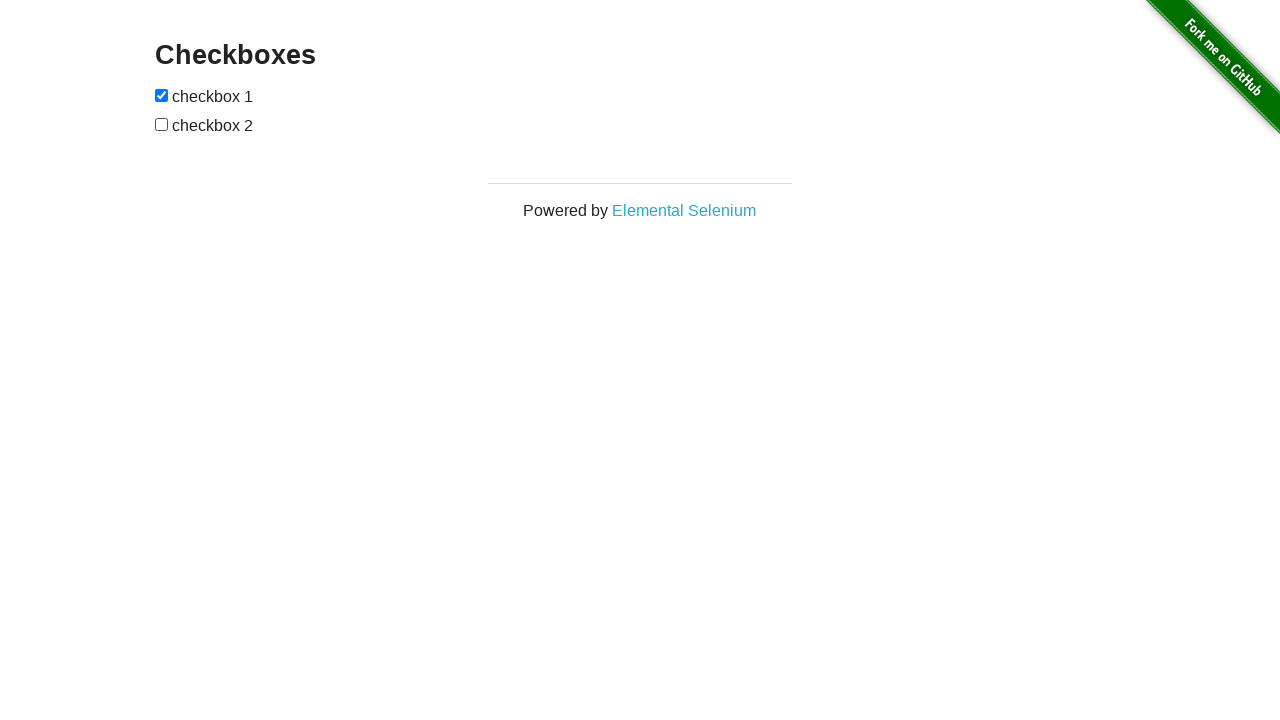